Opens a browser and navigates to the Green Coding website, then waits for the page to load

Starting URL: https://www.green-coding.io/

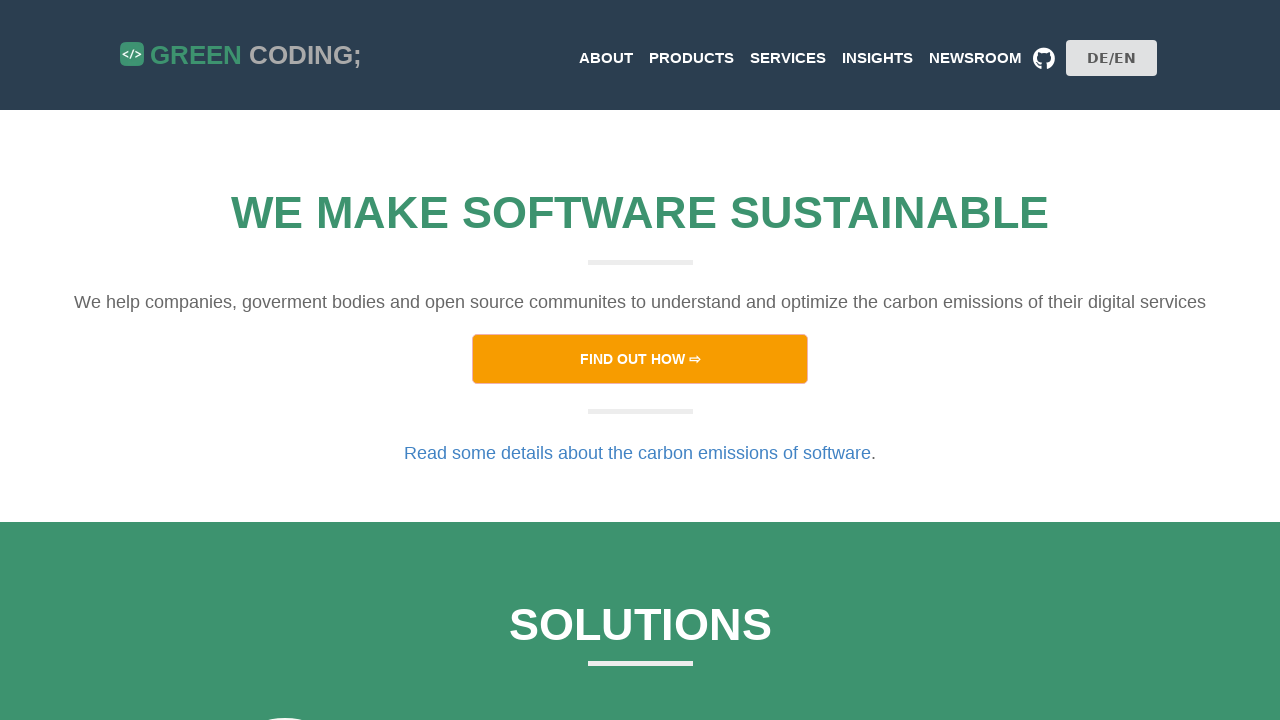

Waited for page to reach networkidle state
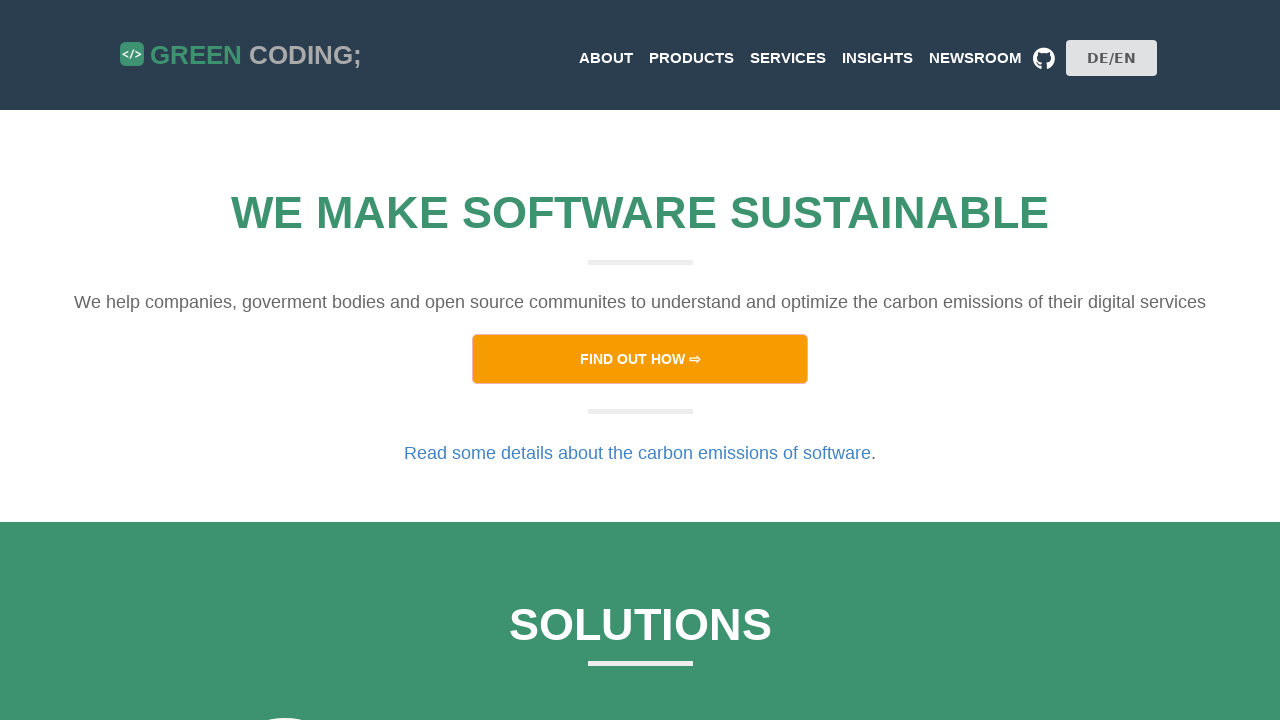

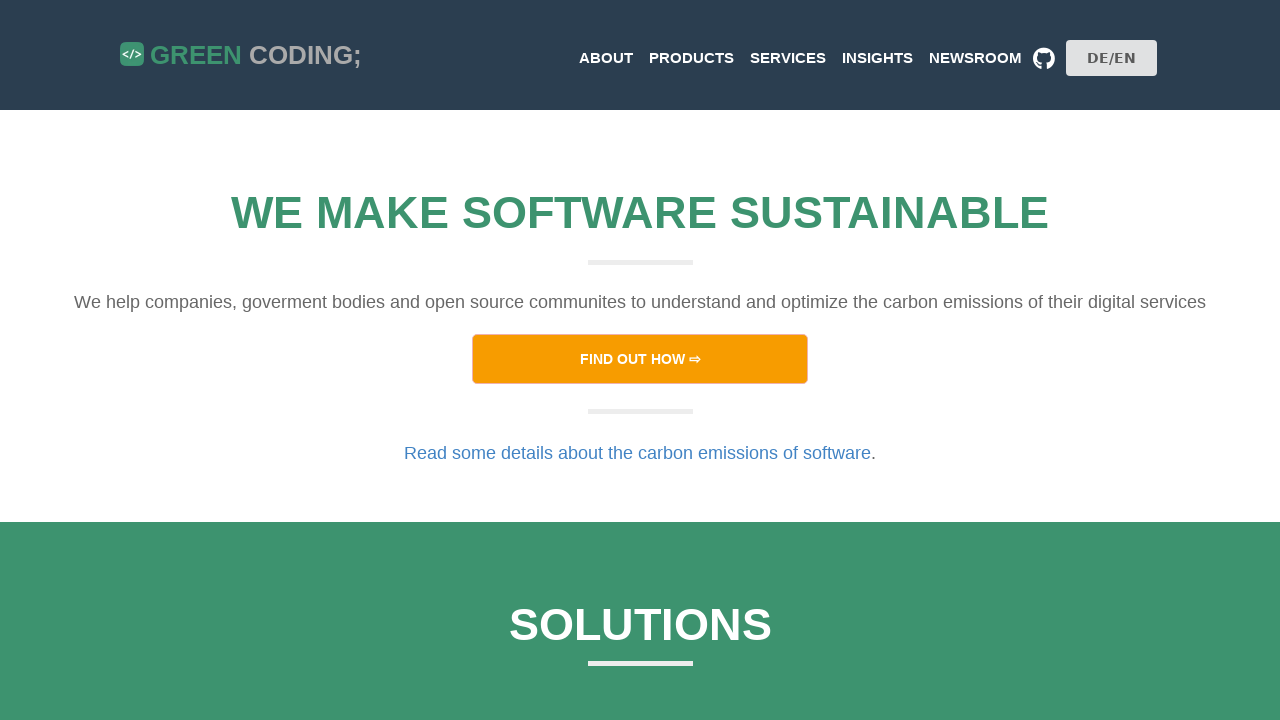